Tests the contact us form on posiv.org.uk by filling in first name, last name, email, subject, and description fields, then submitting the form.

Starting URL: https://posiv.org.uk/

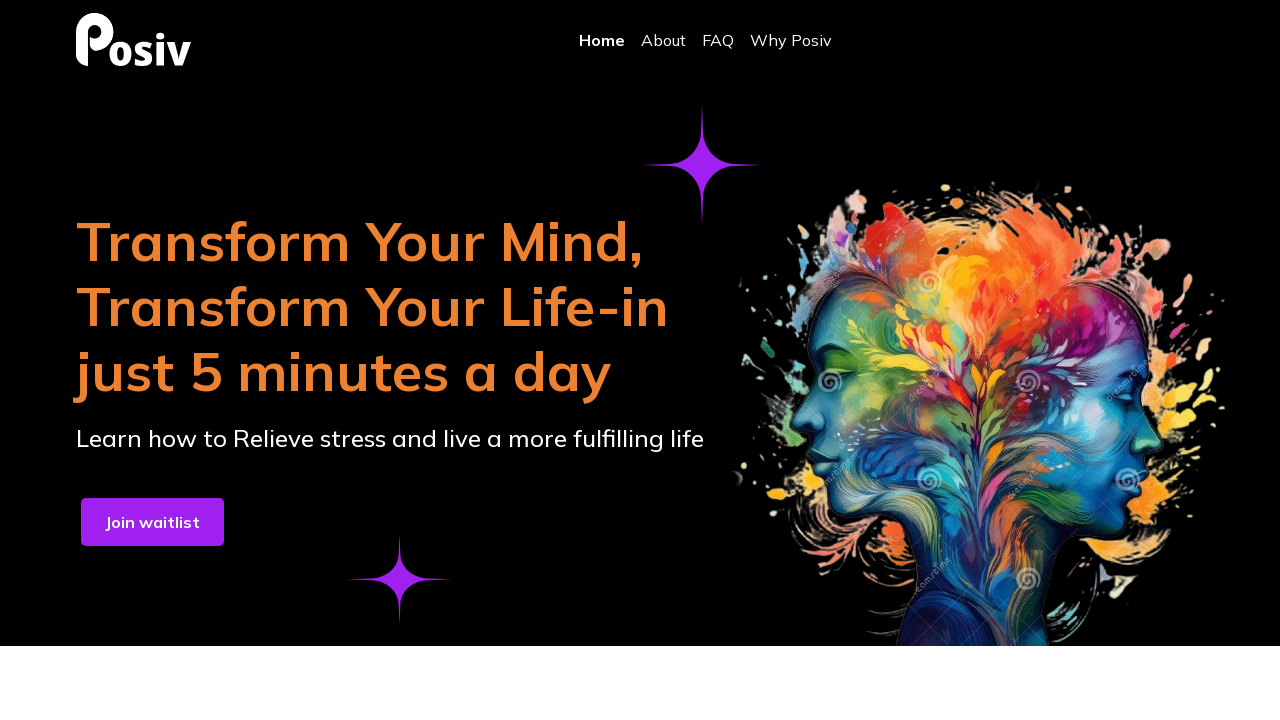

Clicked Contact Us button at (743, 614) on internal:role=button[name="Contact Us"i]
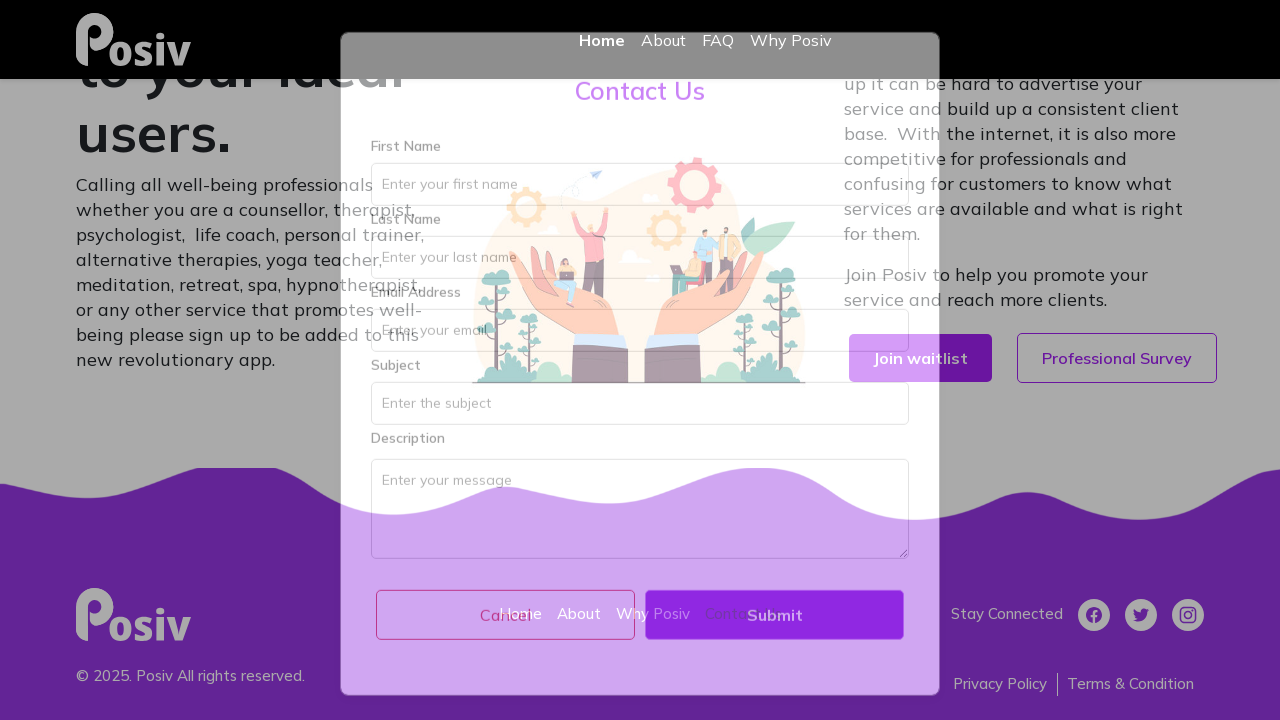

Filled first name field with 'John' on internal:attr=[placeholder="Enter your first name"i]
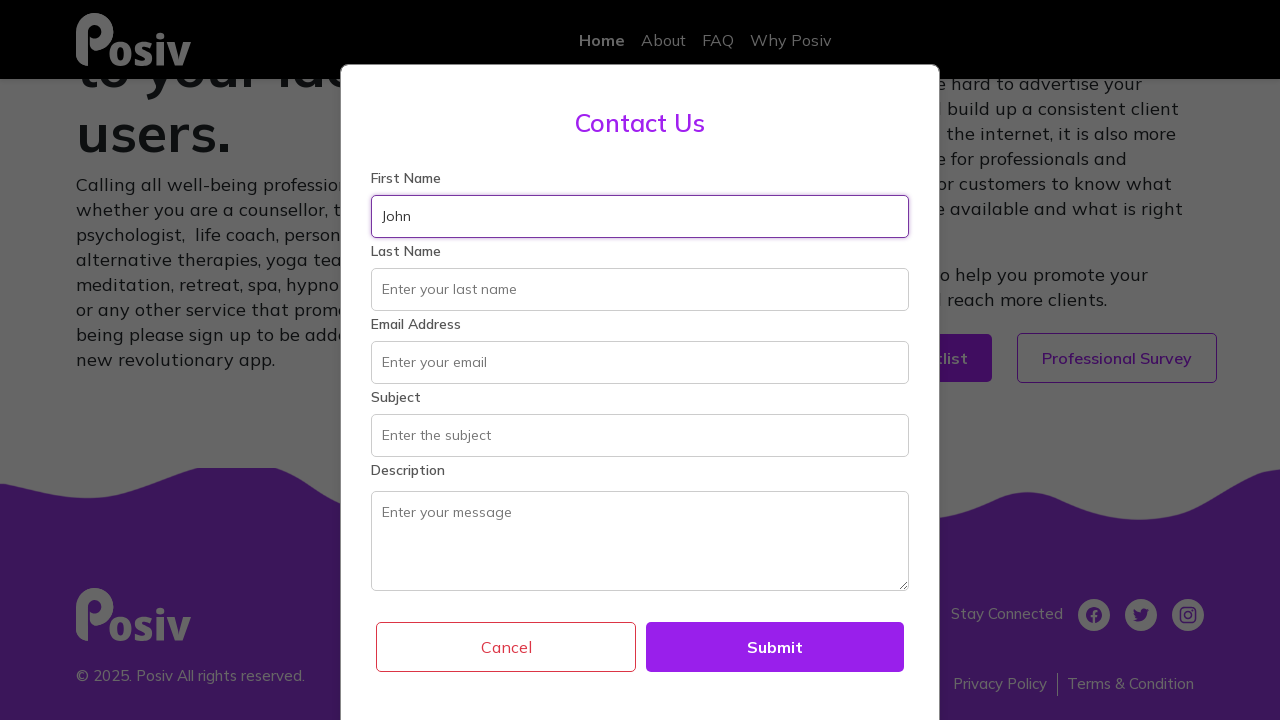

Filled last name field with 'Smith' on internal:attr=[placeholder="Enter your last name"i]
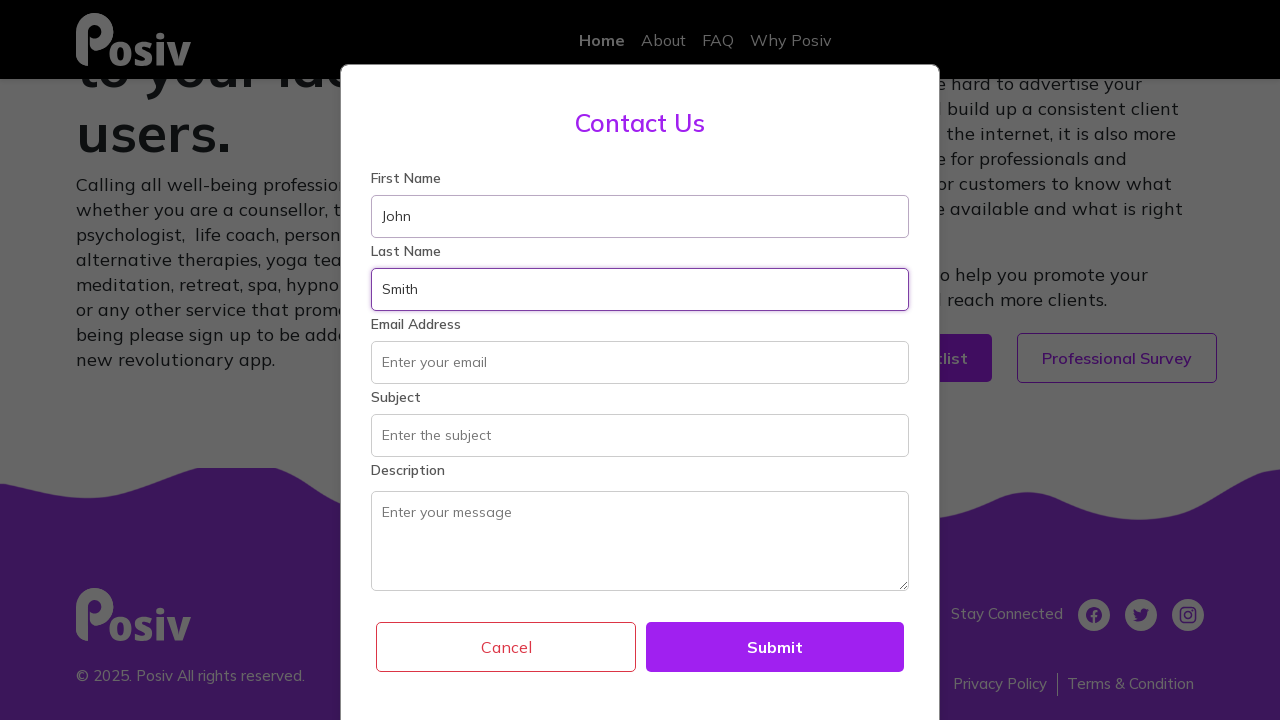

Filled email field with 'john.smith.test@example.com' on internal:role=textbox[name="Enter your email"i]
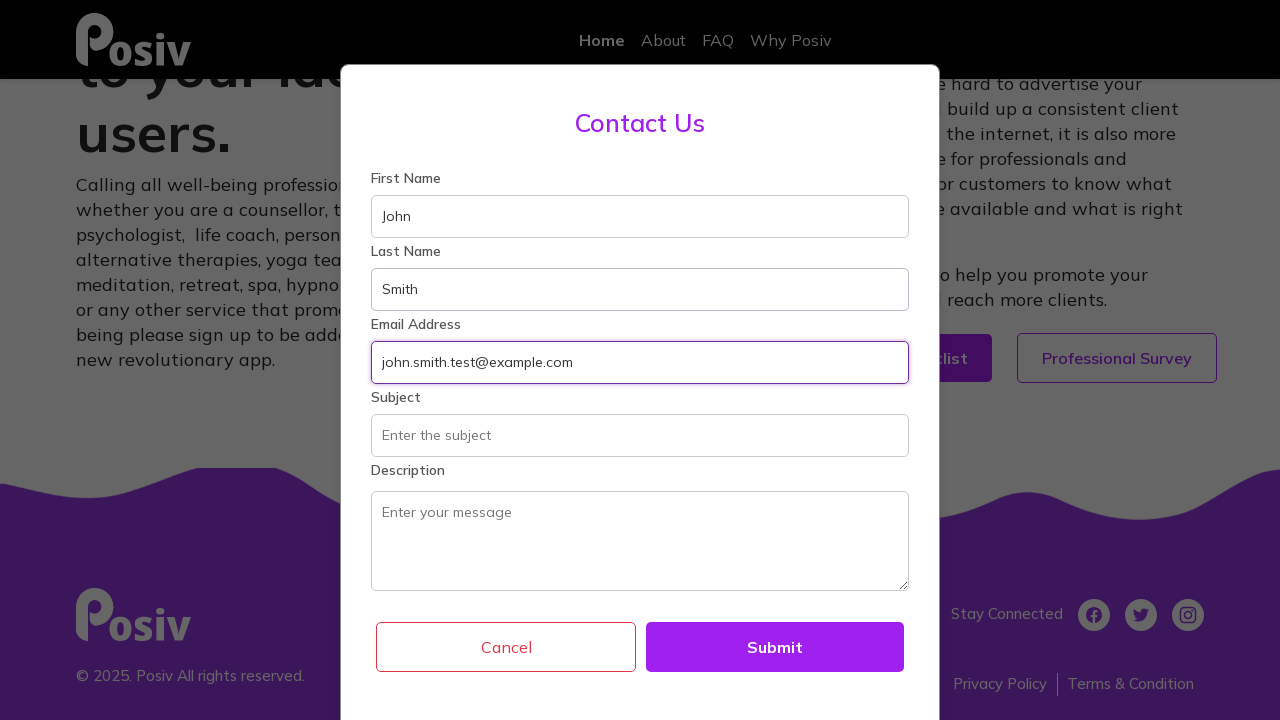

Filled subject field with 'TestInquiry' on internal:attr=[placeholder="Enter the subject"i]
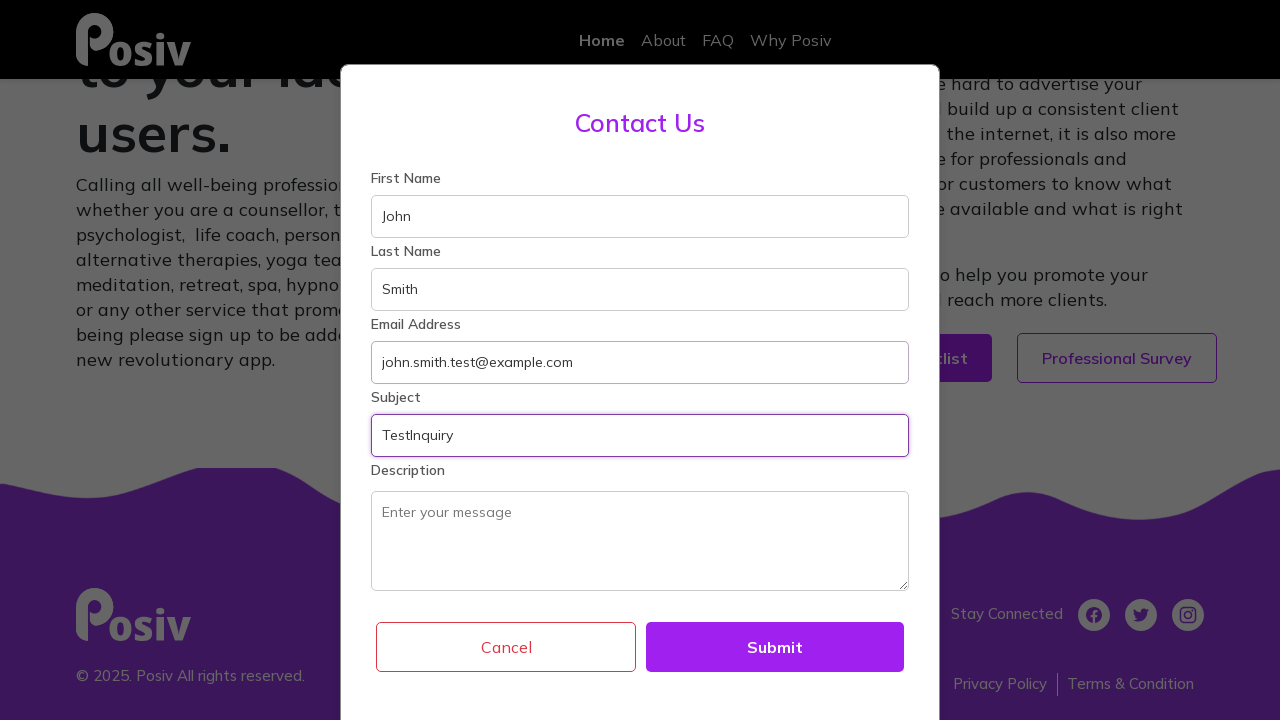

Filled description field with test message on internal:label="Description"i
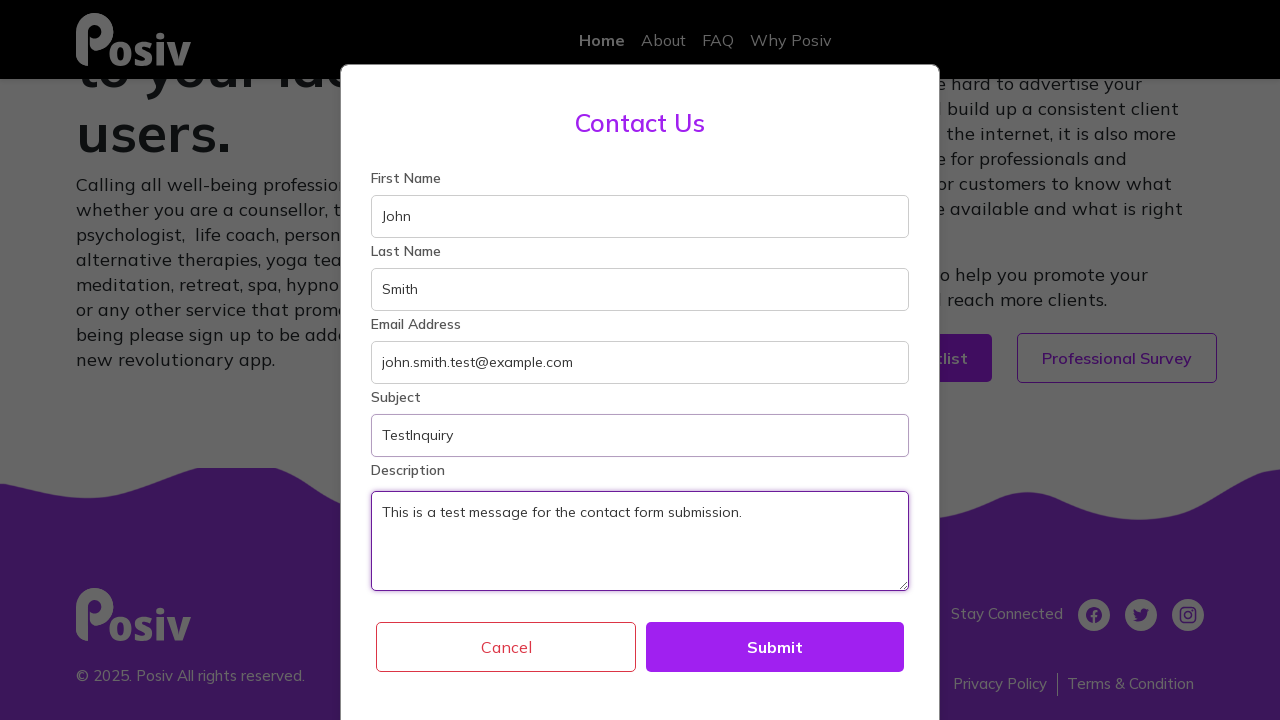

Clicked Submit button to submit contact form at (775, 647) on internal:role=button[name="Submit"i]
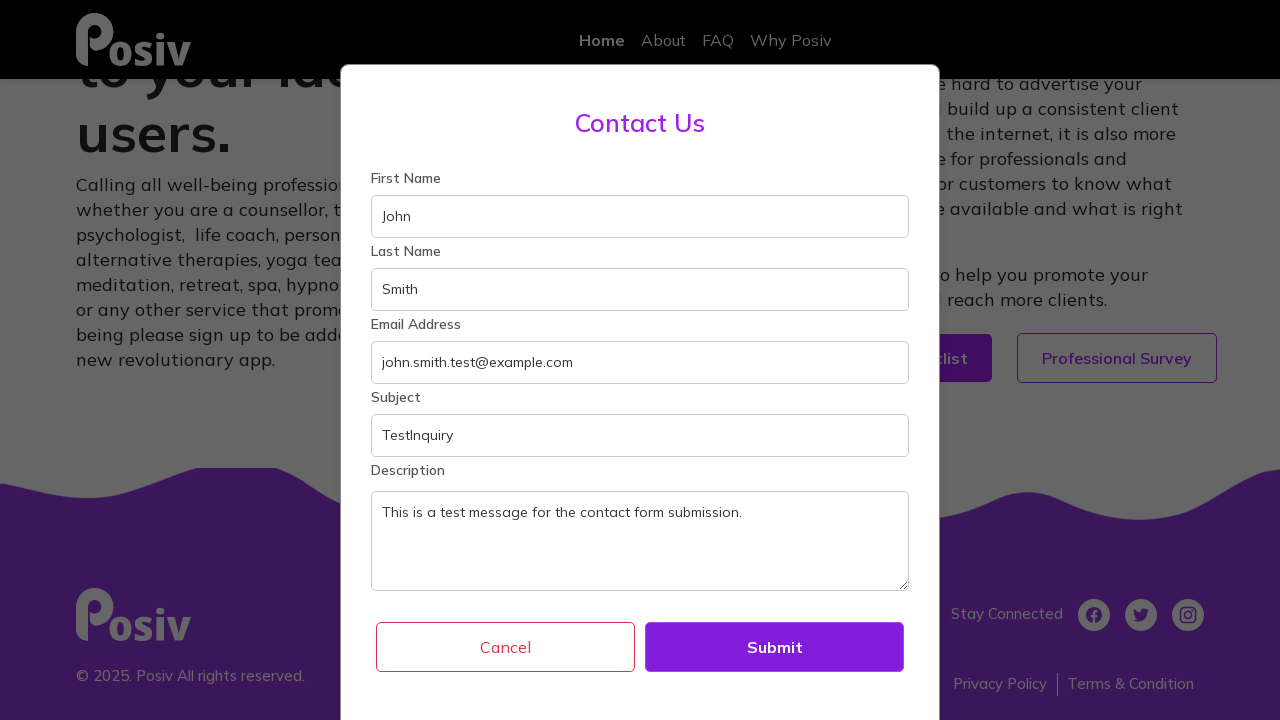

Waited 2 seconds for form submission to complete
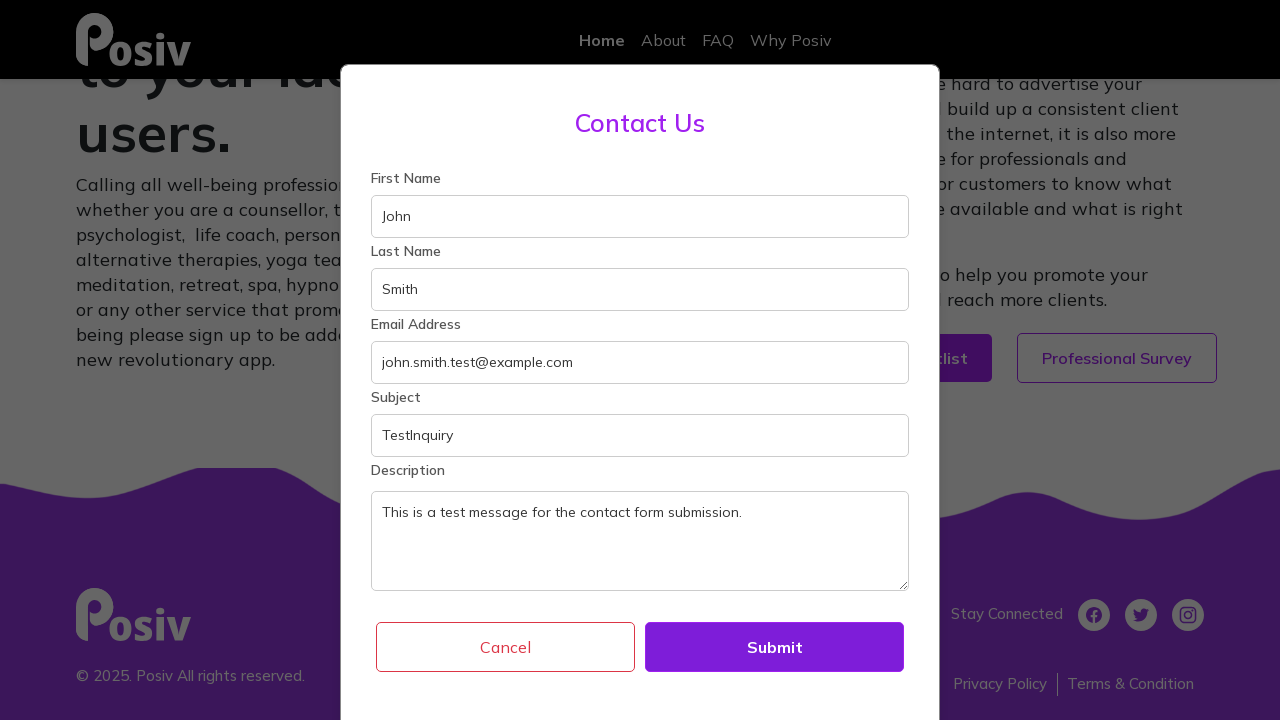

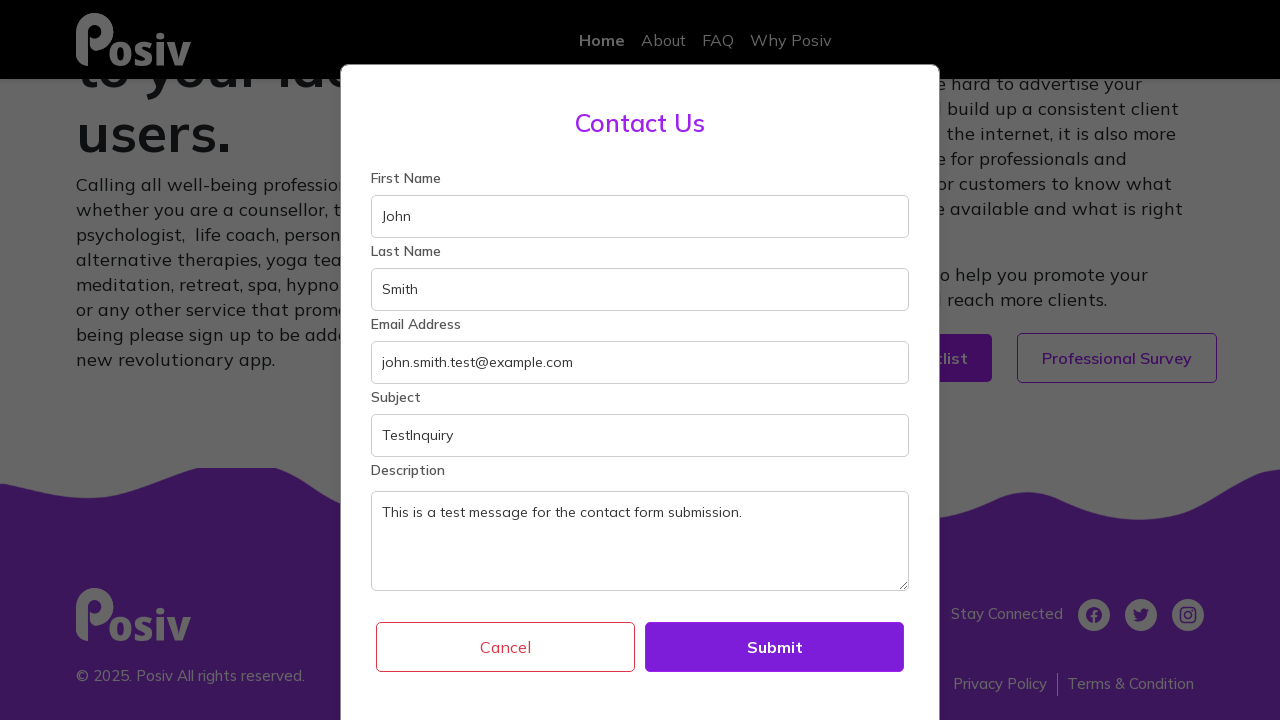